Basic browser test that navigates to Progressive insurance website, retrieves the page title and URL, and maximizes the browser window to verify the page loads correctly.

Starting URL: https://www.progressive.com/

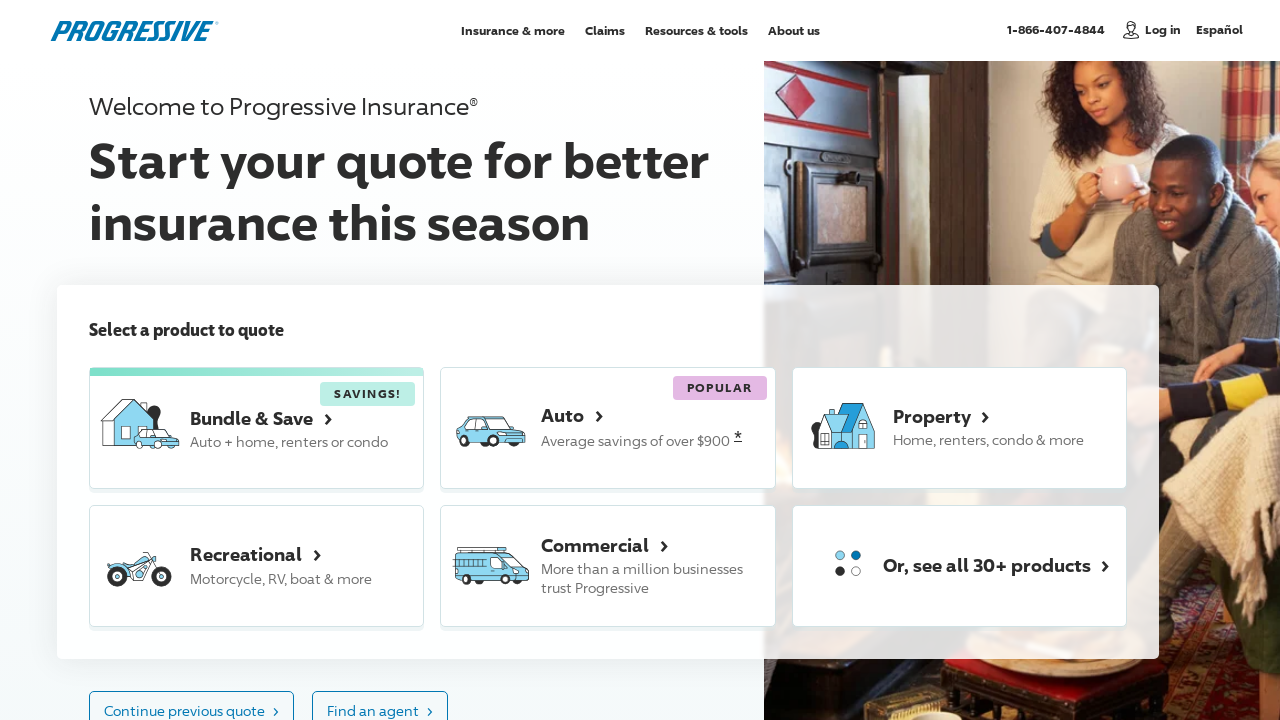

Waited for page to fully load (domcontentloaded)
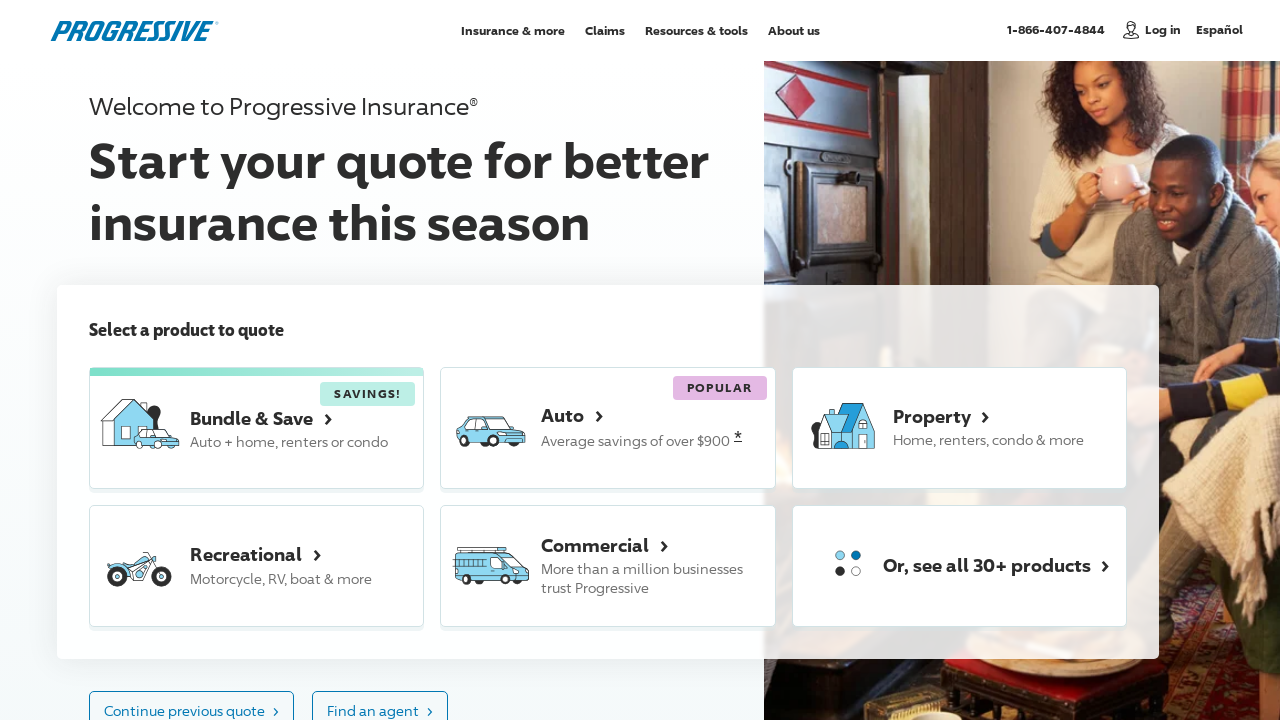

Retrieved page title: An Insurance Company You Can Rely On | Progressive
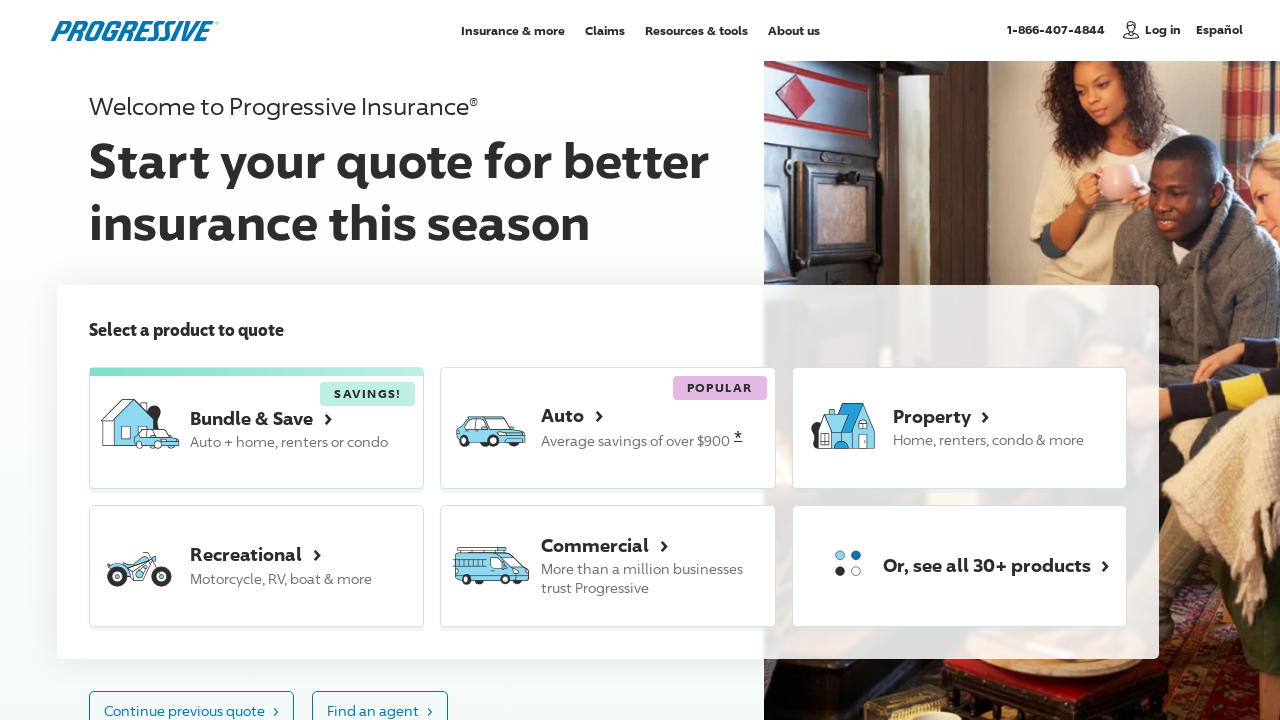

Retrieved current URL: https://www.progressive.com/
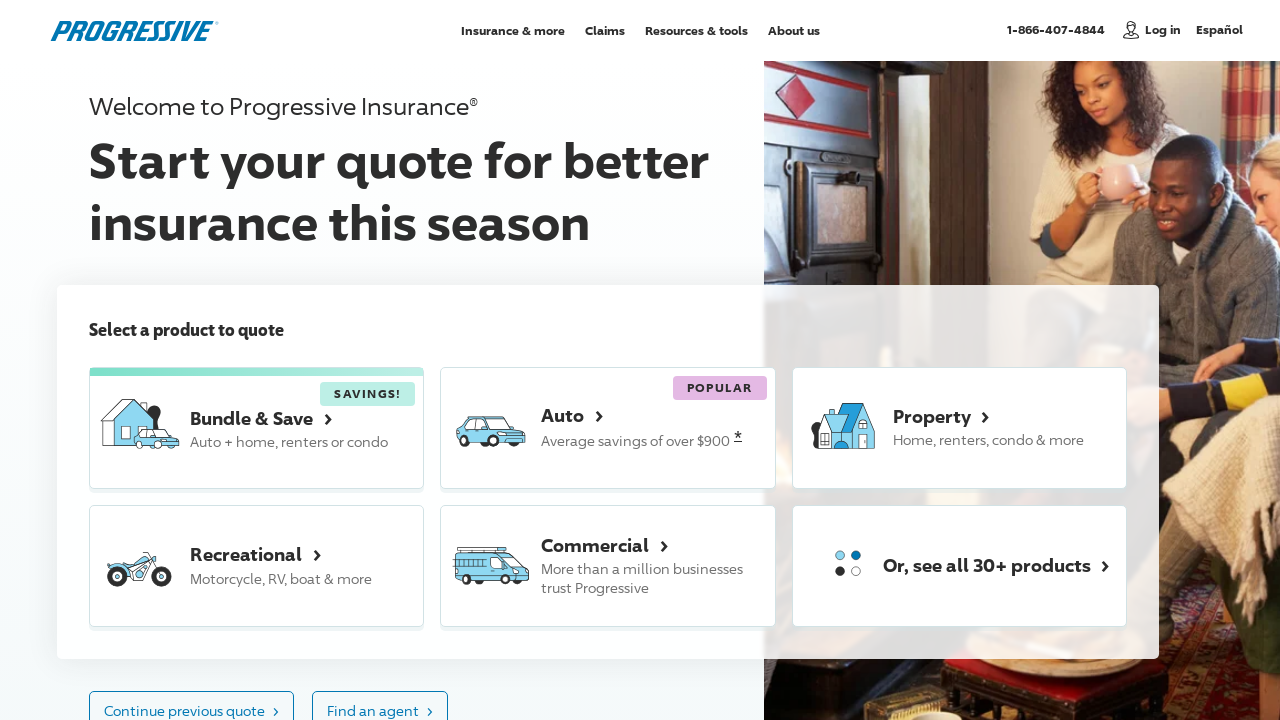

All tests passed
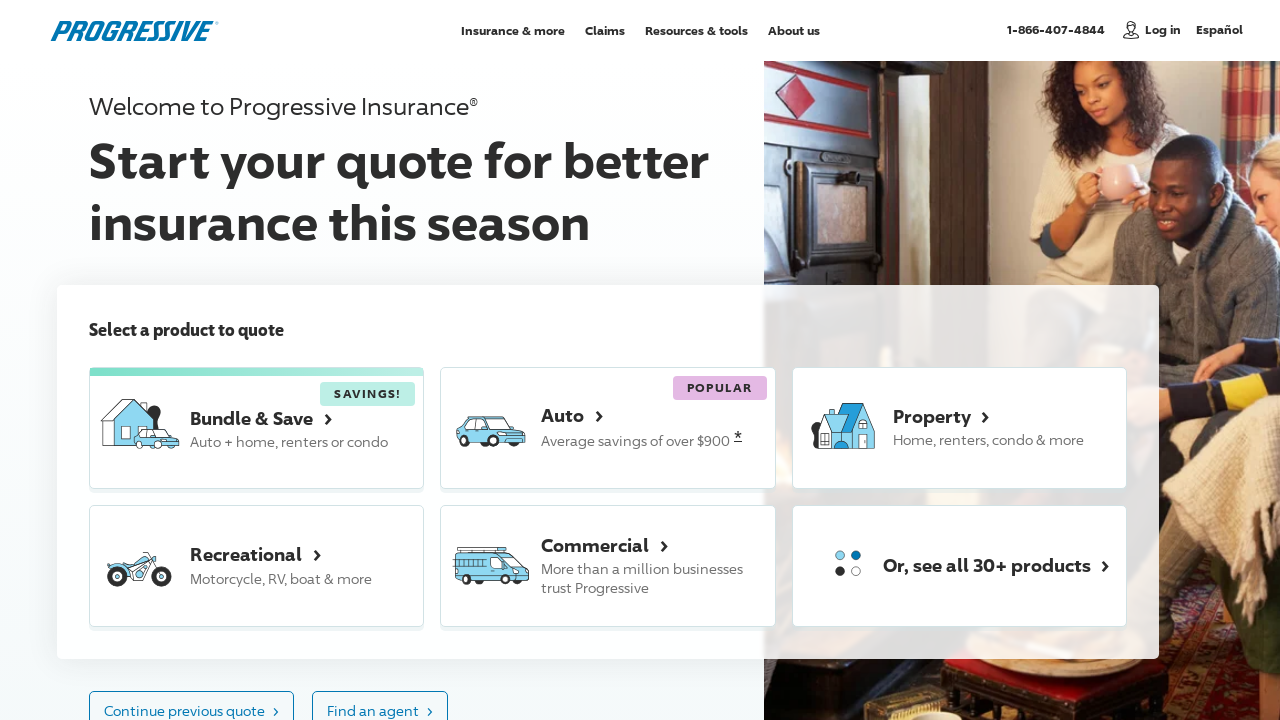

Maximized browser window to 1920x1080
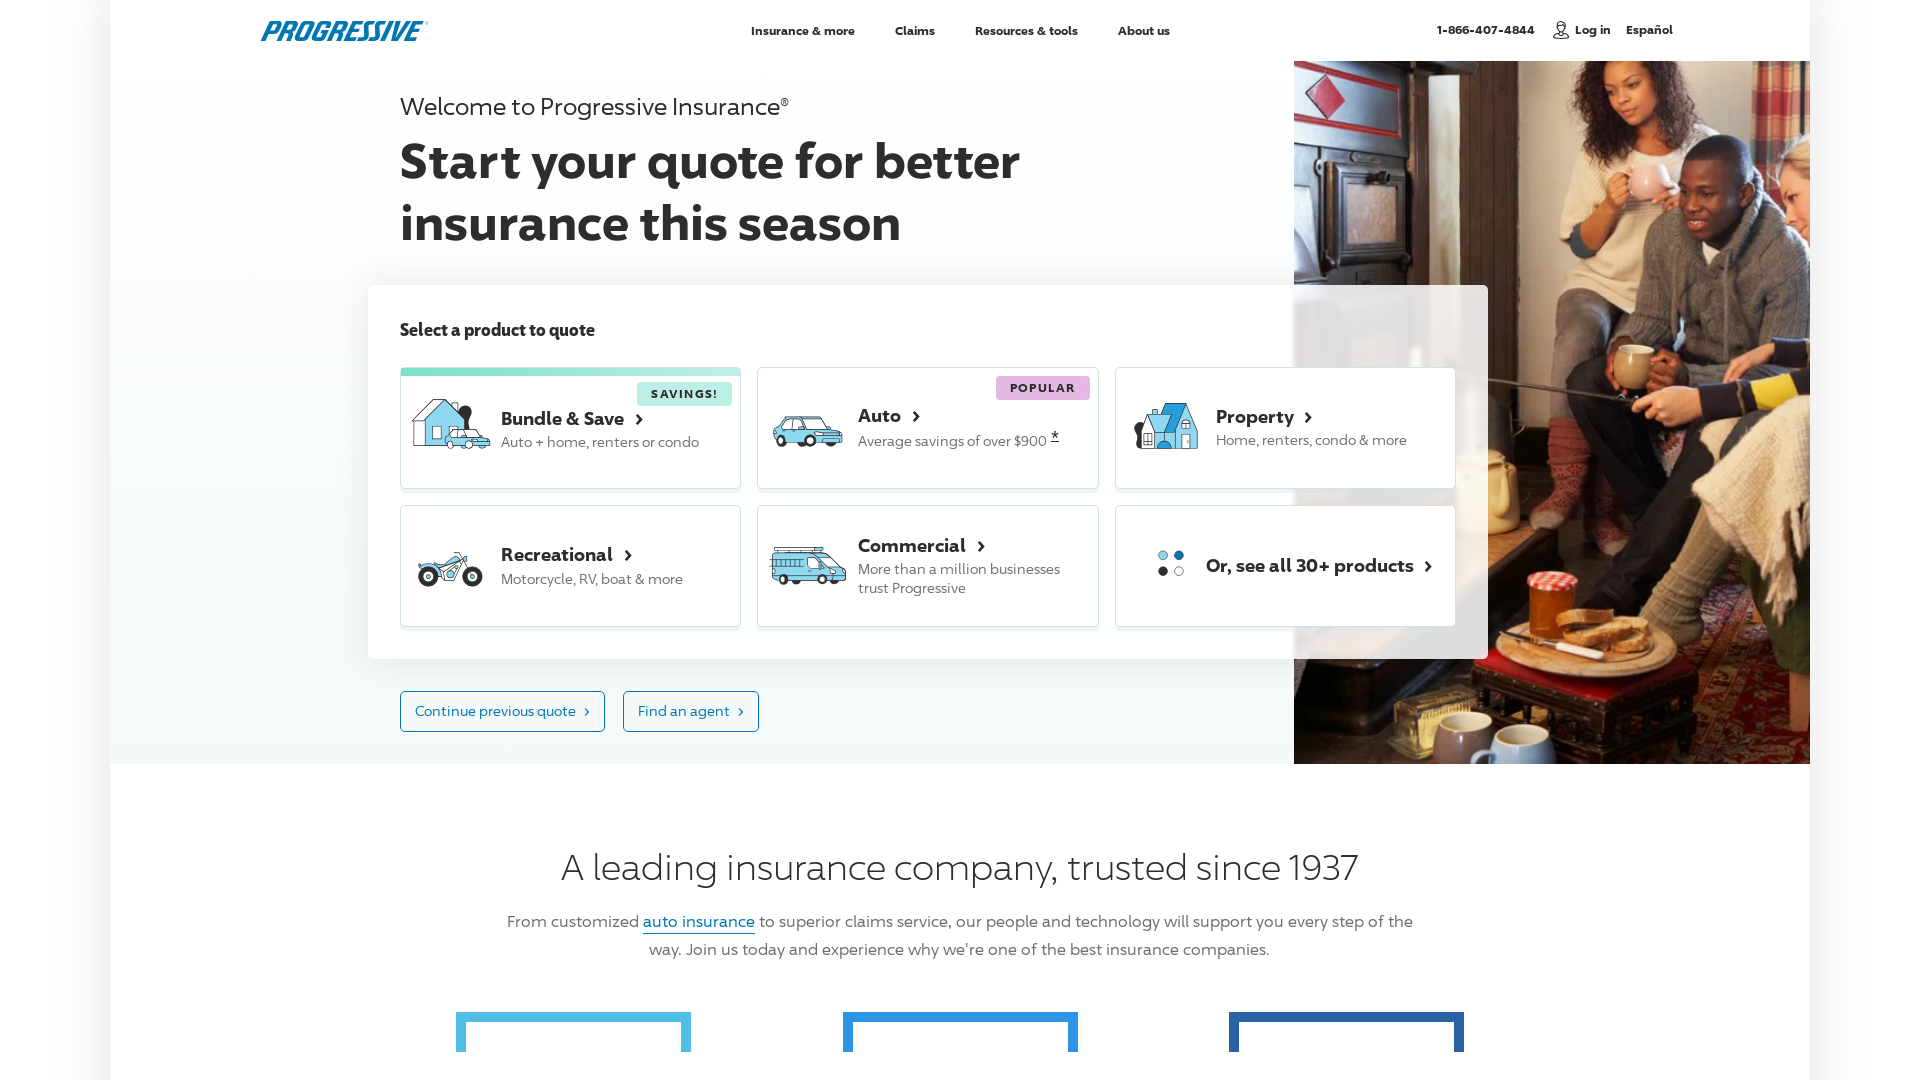

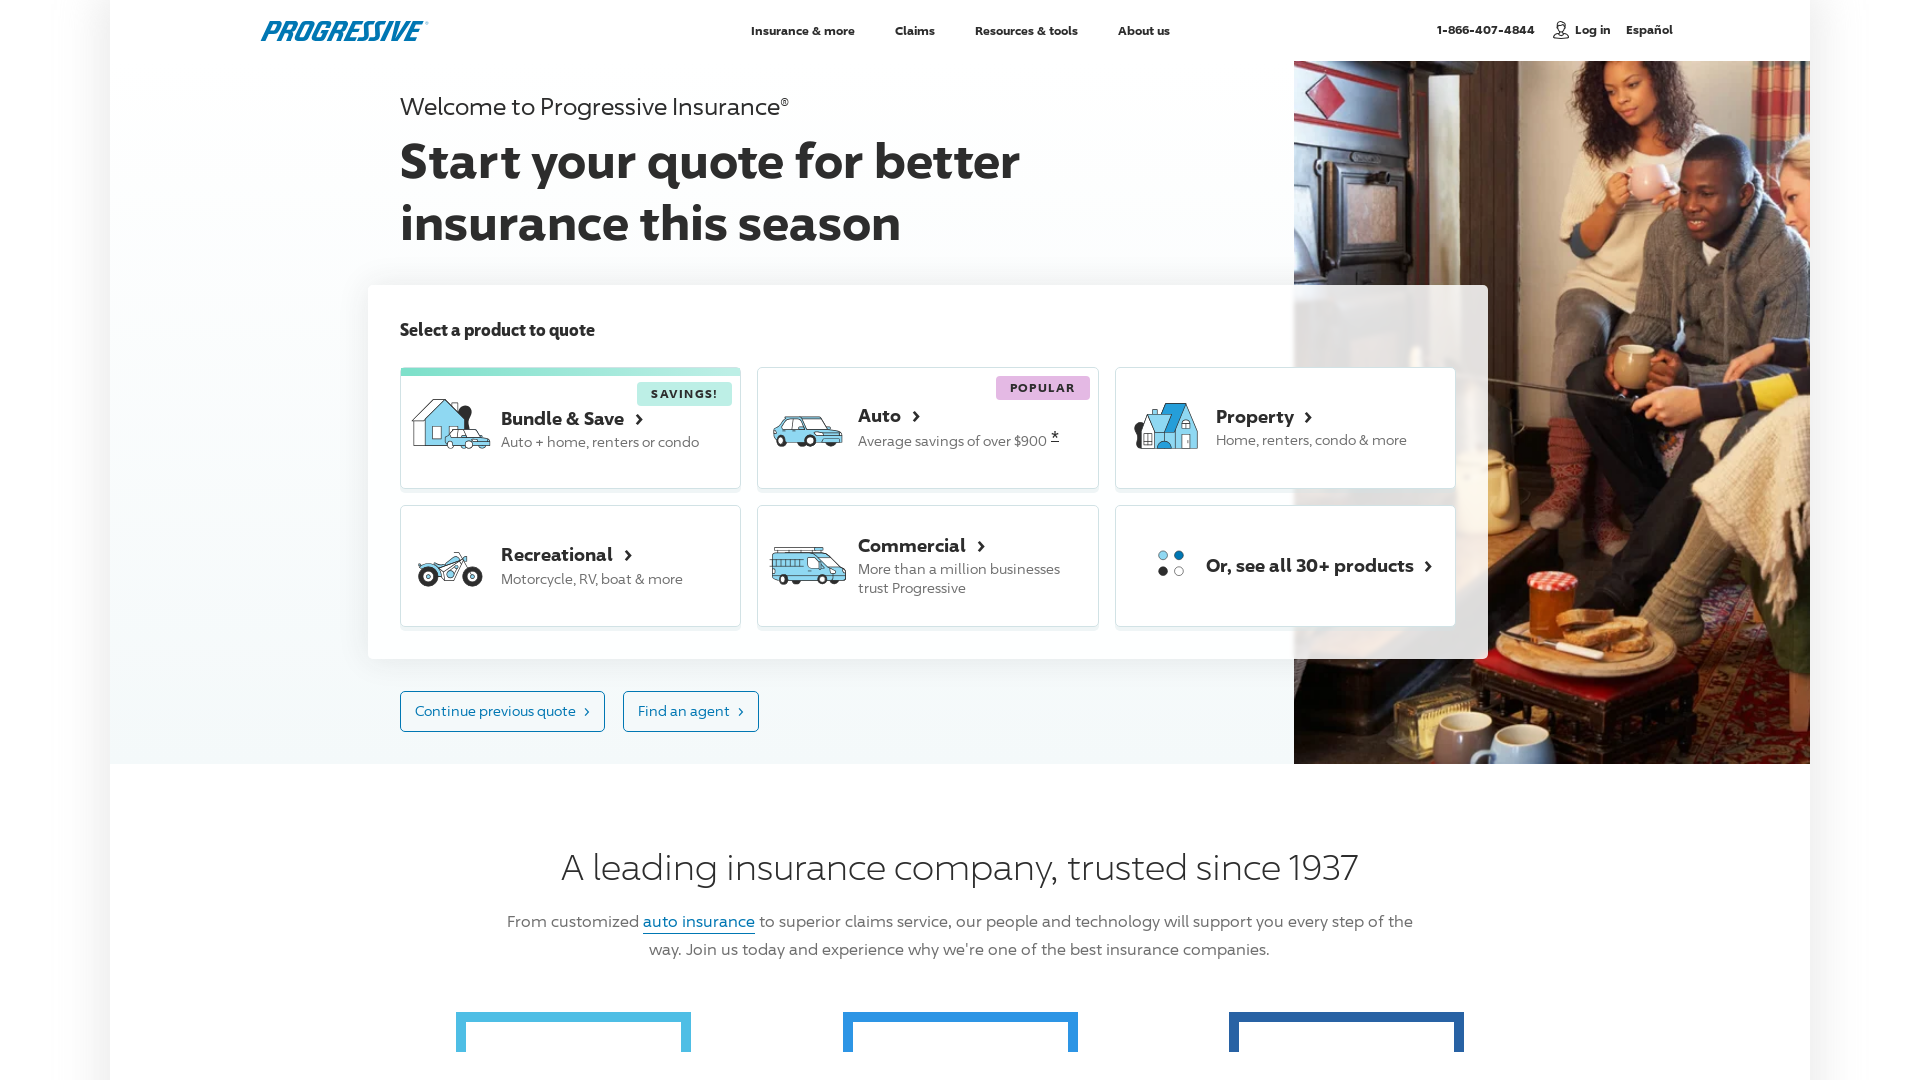